Opens the UFRJ (Federal University of Rio de Janeiro) website and waits for the page to load.

Starting URL: http://www.ufrj.br

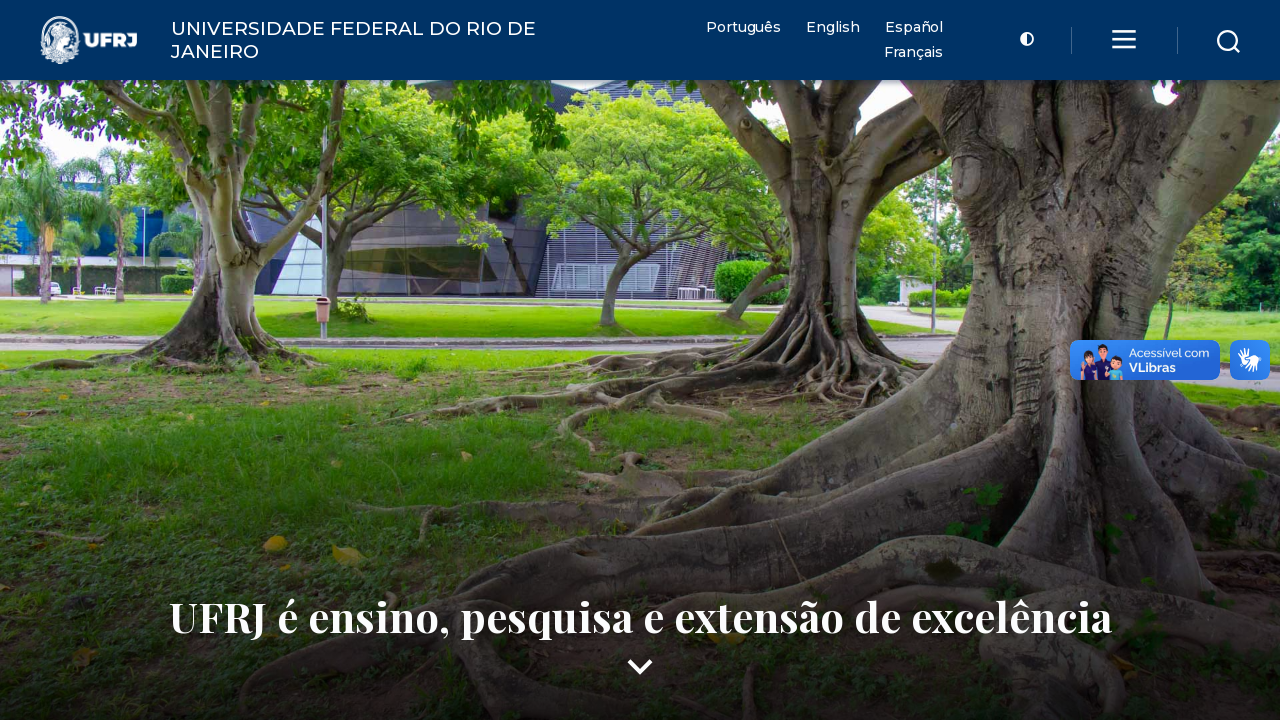

Waited for page to reach networkidle load state
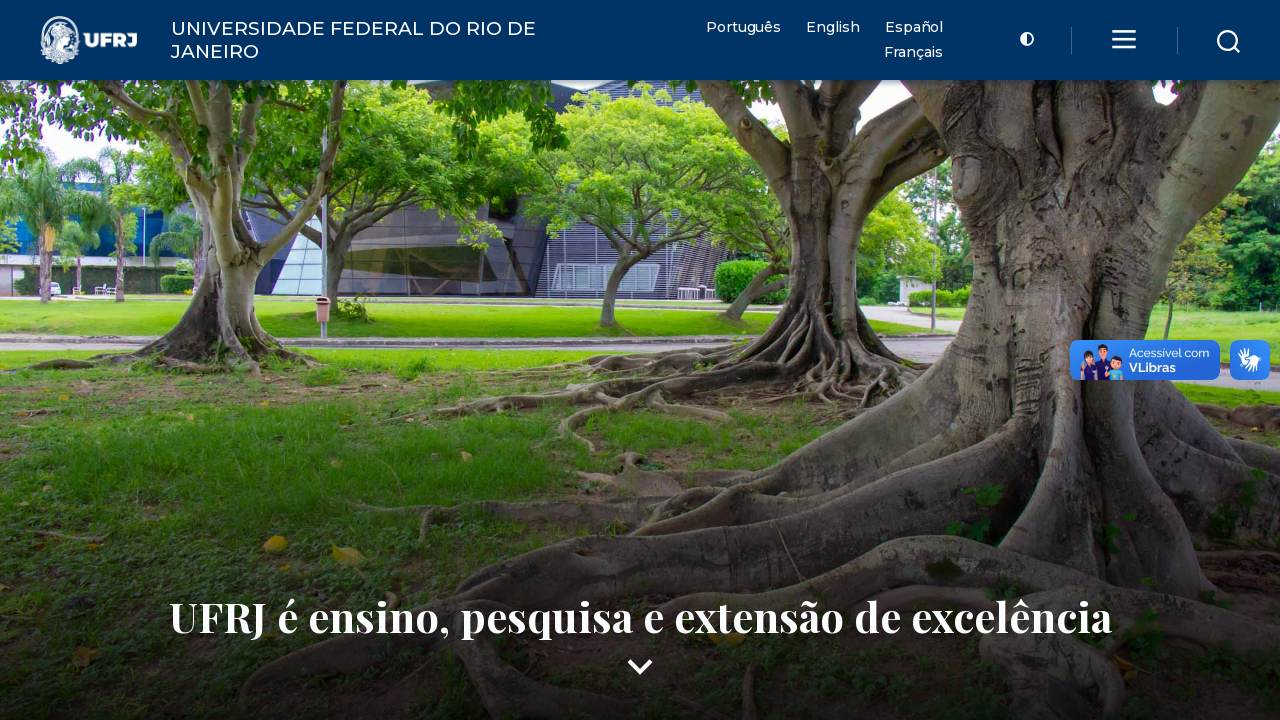

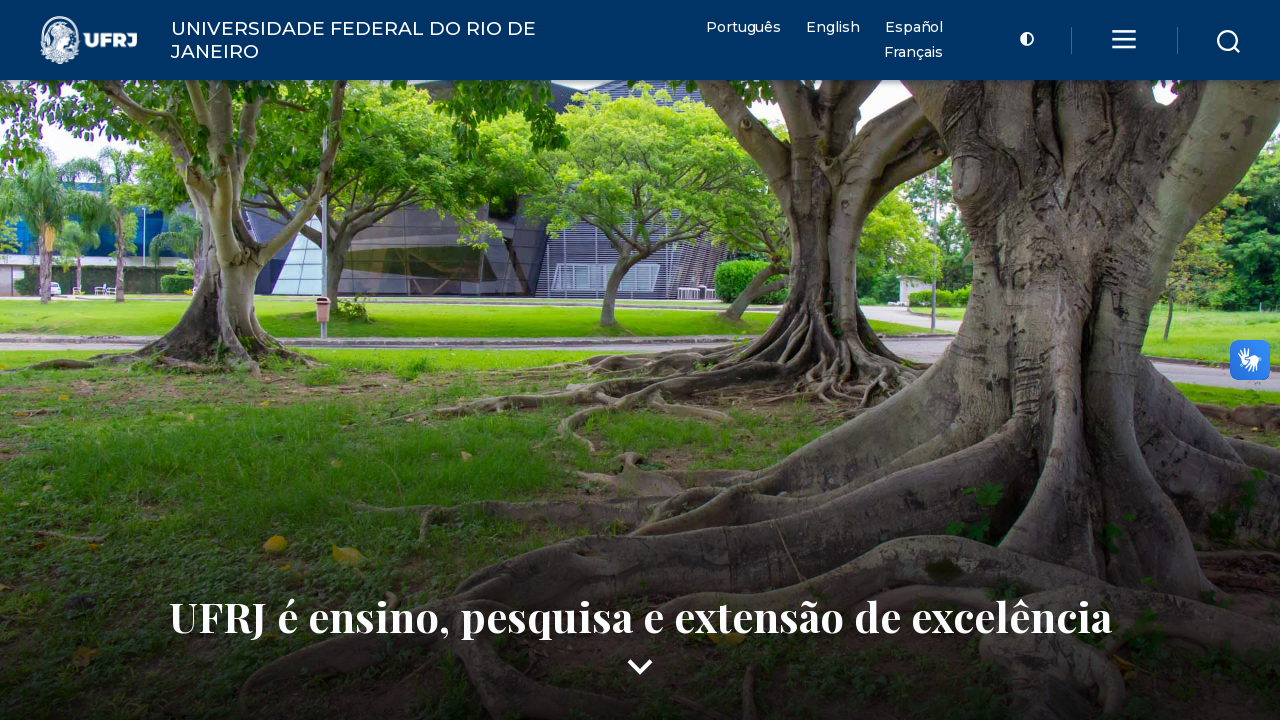